Retrieves a value from an element attribute, performs a mathematical calculation, and submits a form with the result along with checkbox selections

Starting URL: http://suninjuly.github.io/get_attribute.html

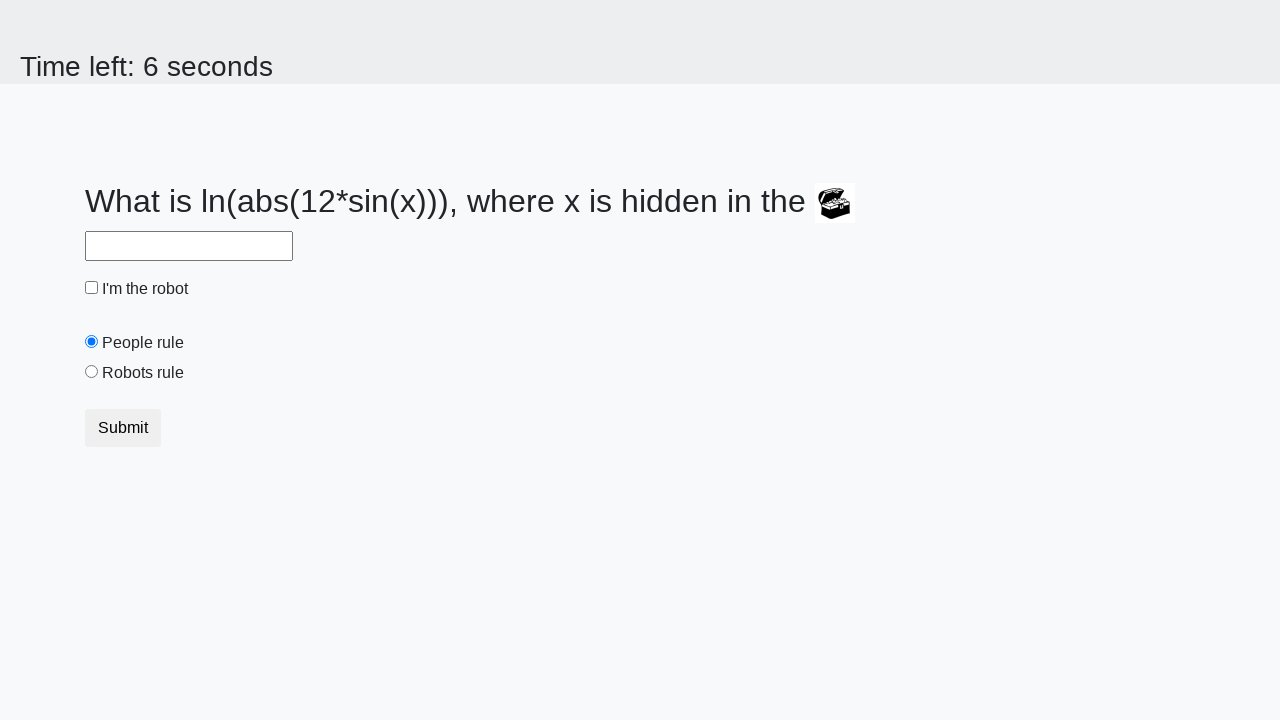

Retrieved valuex attribute from treasure element
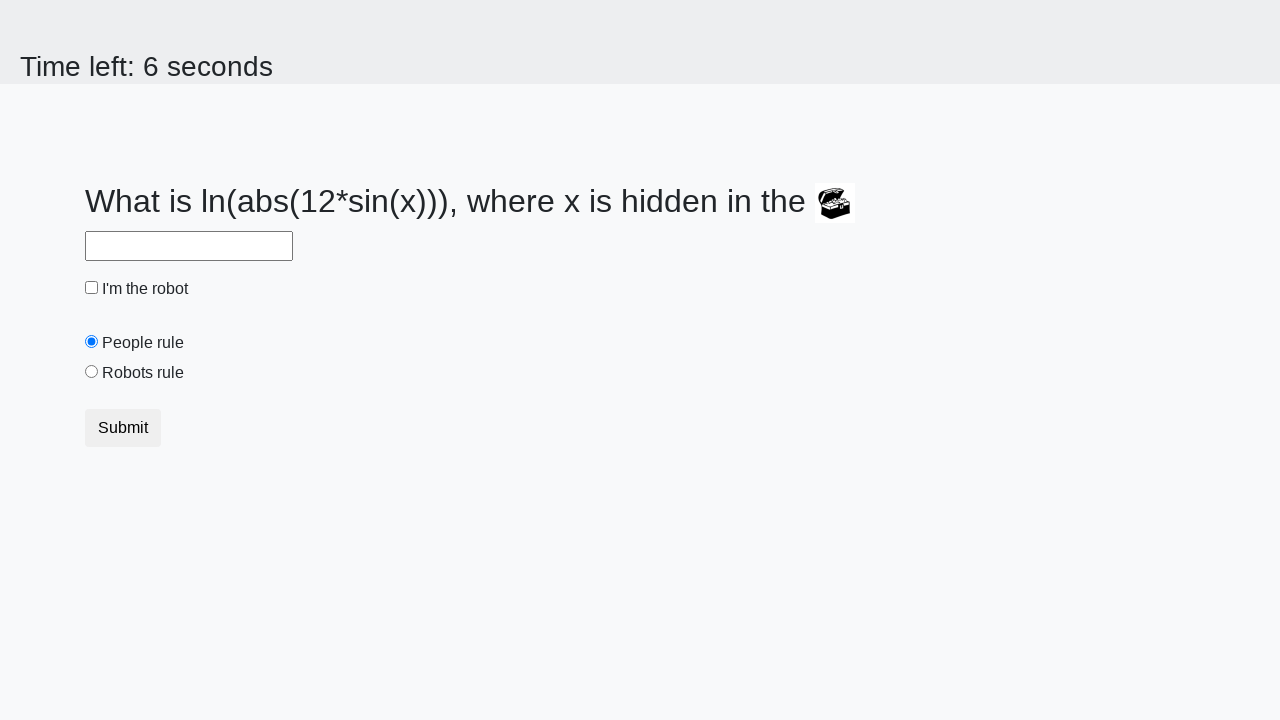

Calculated mathematical result using formula: log(abs(12*sin(x)))
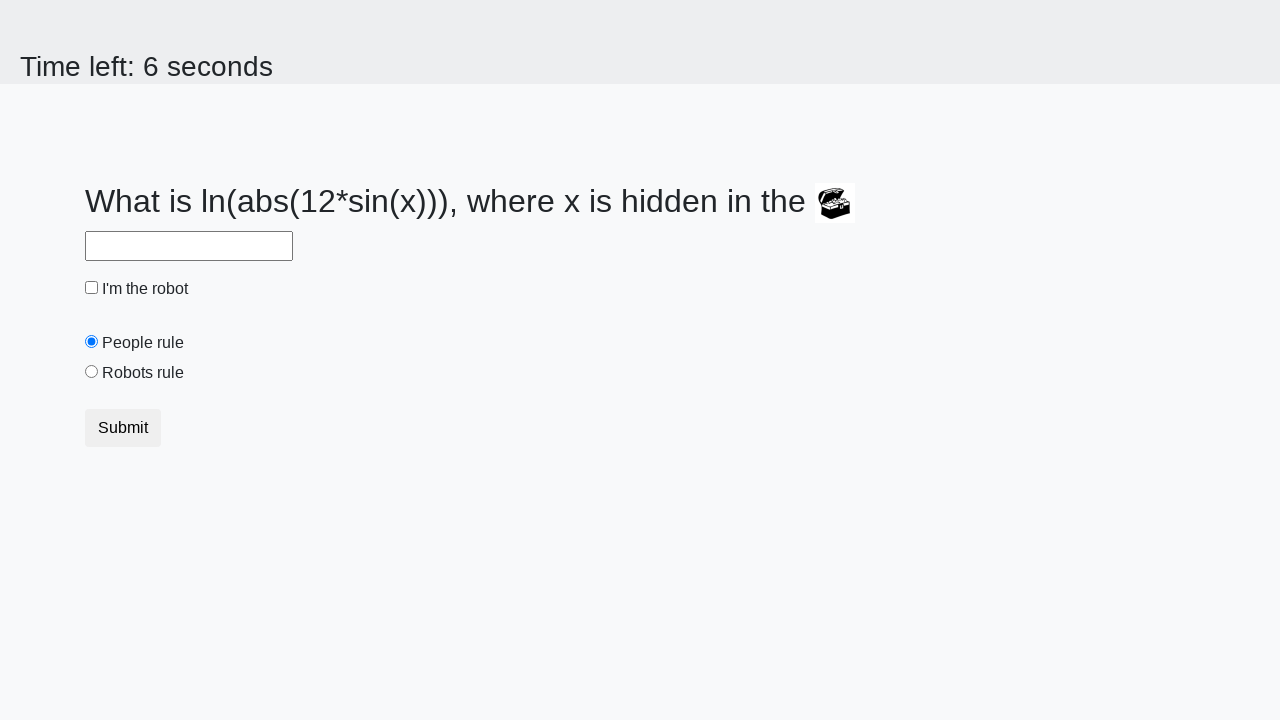

Filled answer field with calculated value on #answer
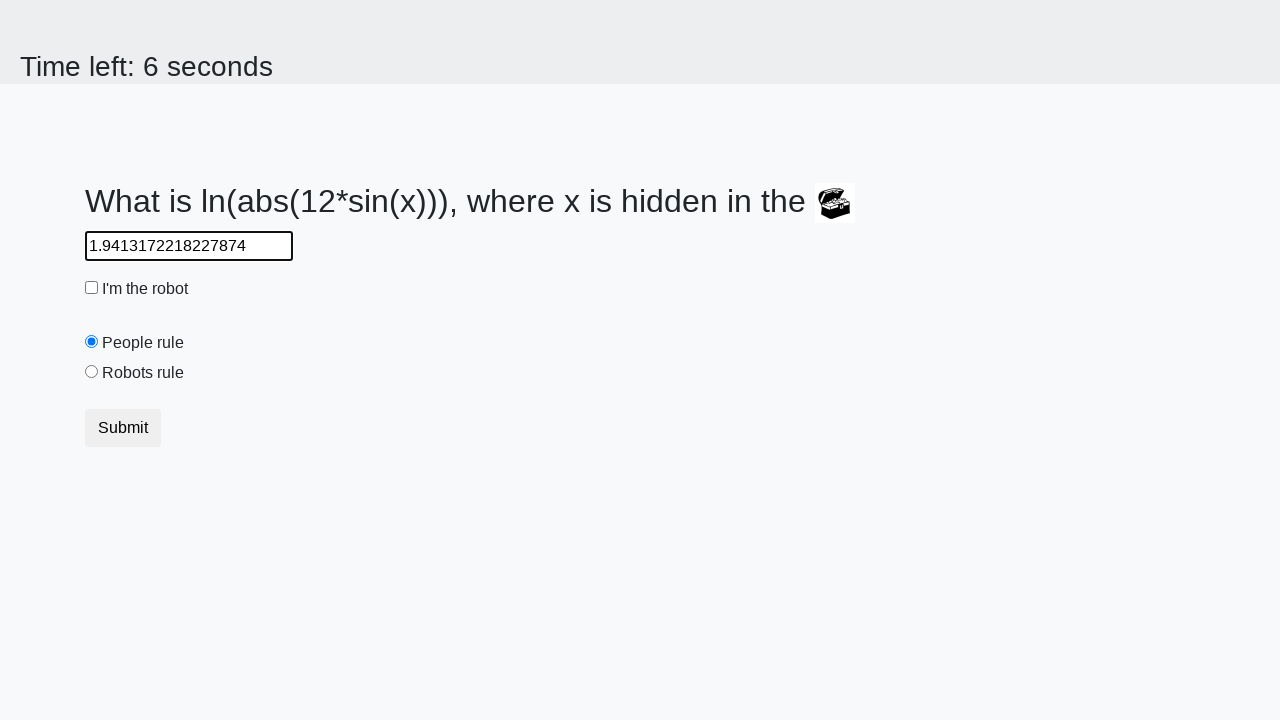

Clicked robot checkbox at (92, 288) on #robotCheckbox
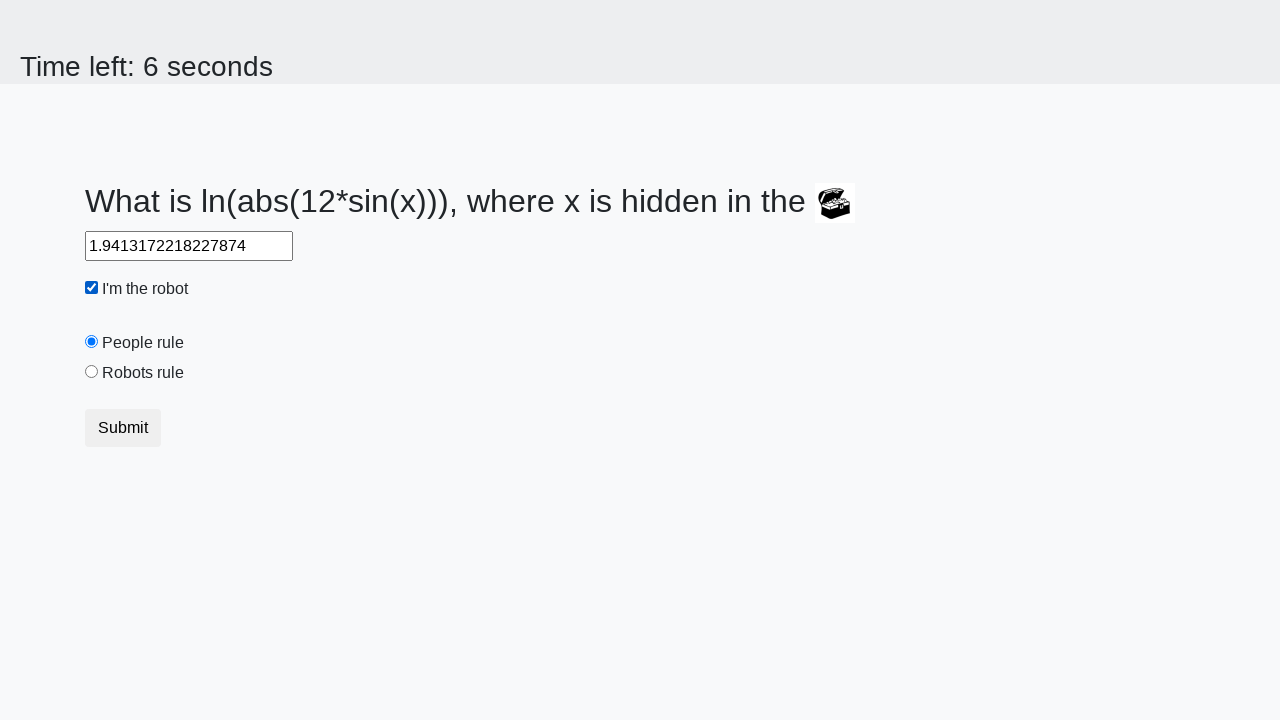

Clicked robots rule radio button at (92, 372) on #robotsRule
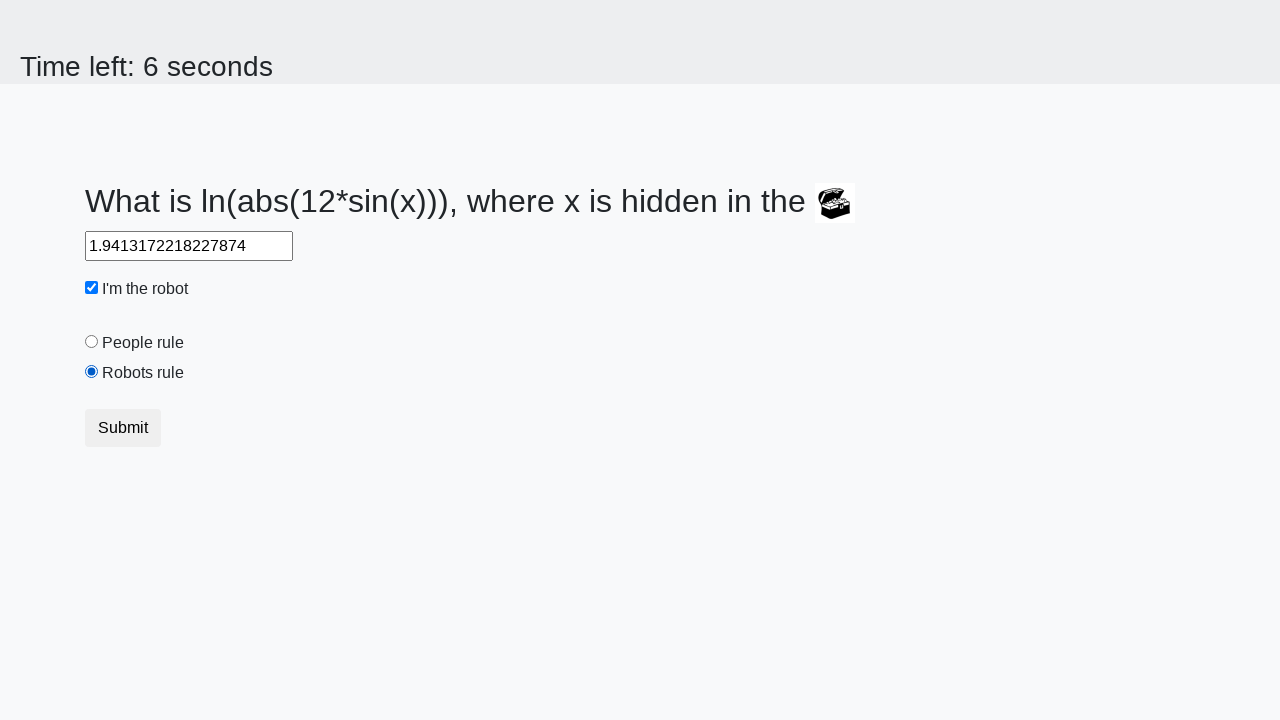

Submitted form by clicking submit button at (123, 428) on .btn-default
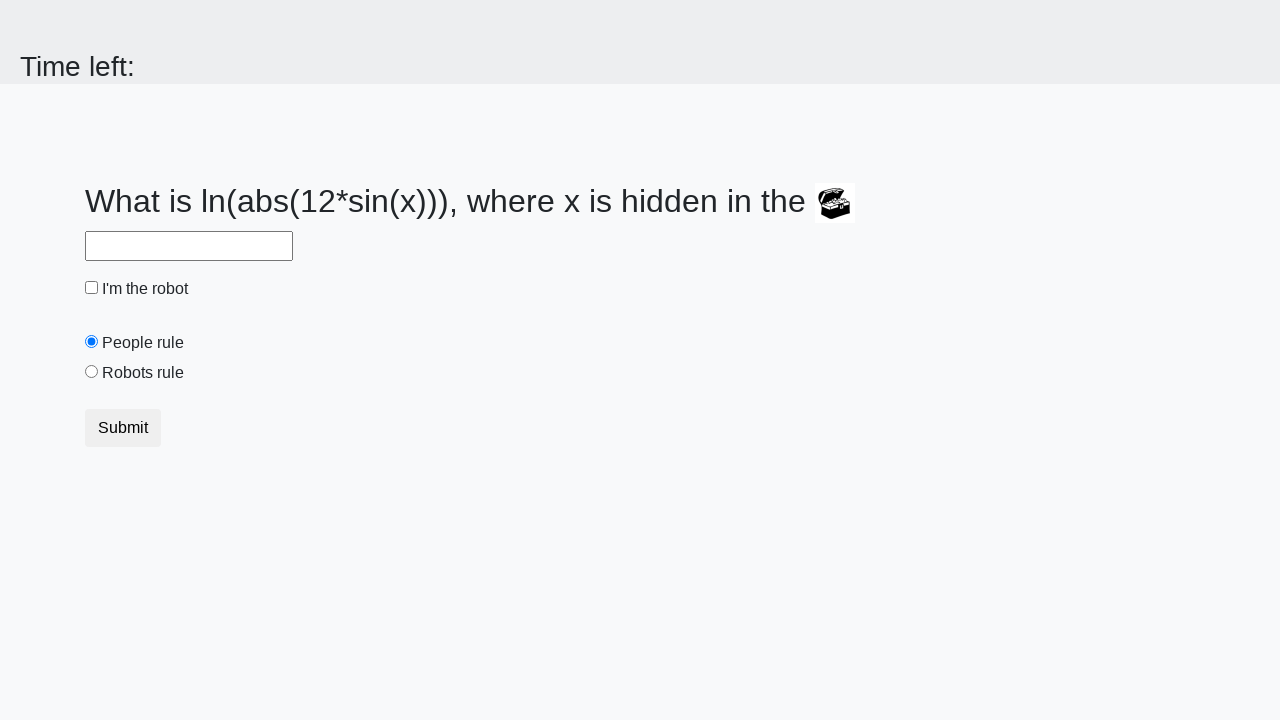

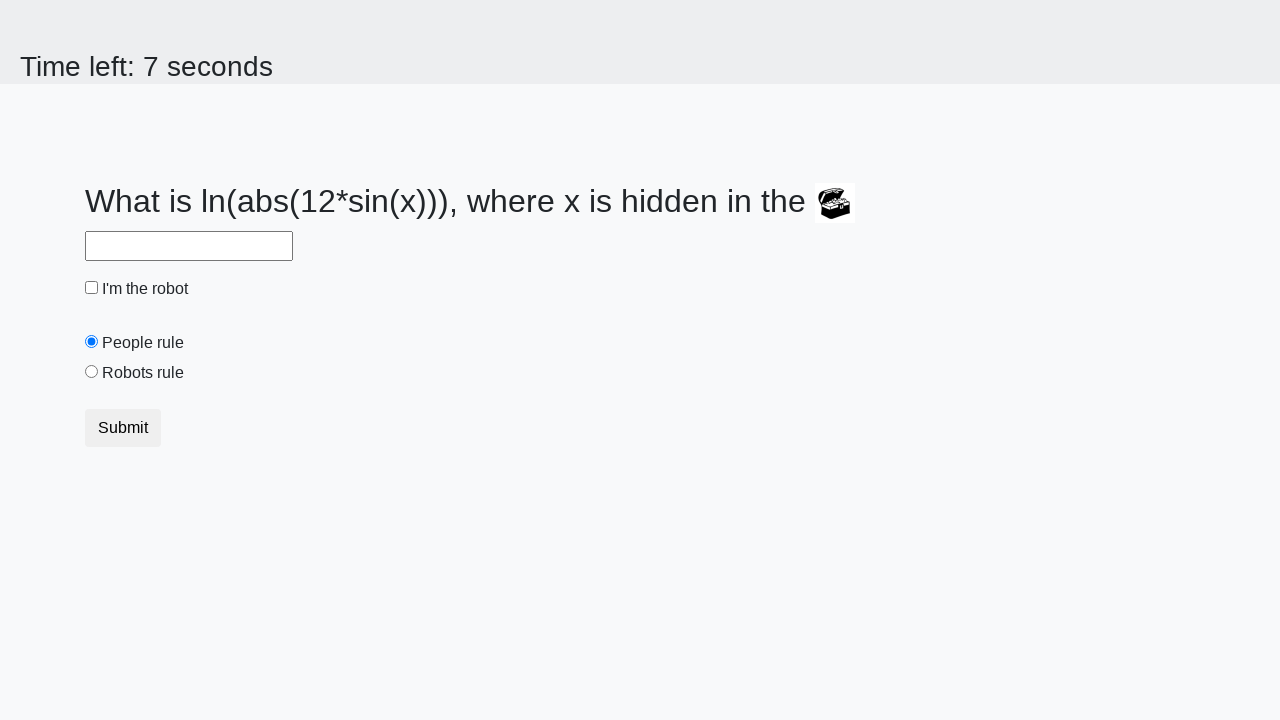